Tests Python.org search functionality by entering "pycon" in the search box and verifying results are returned

Starting URL: http://www.python.org

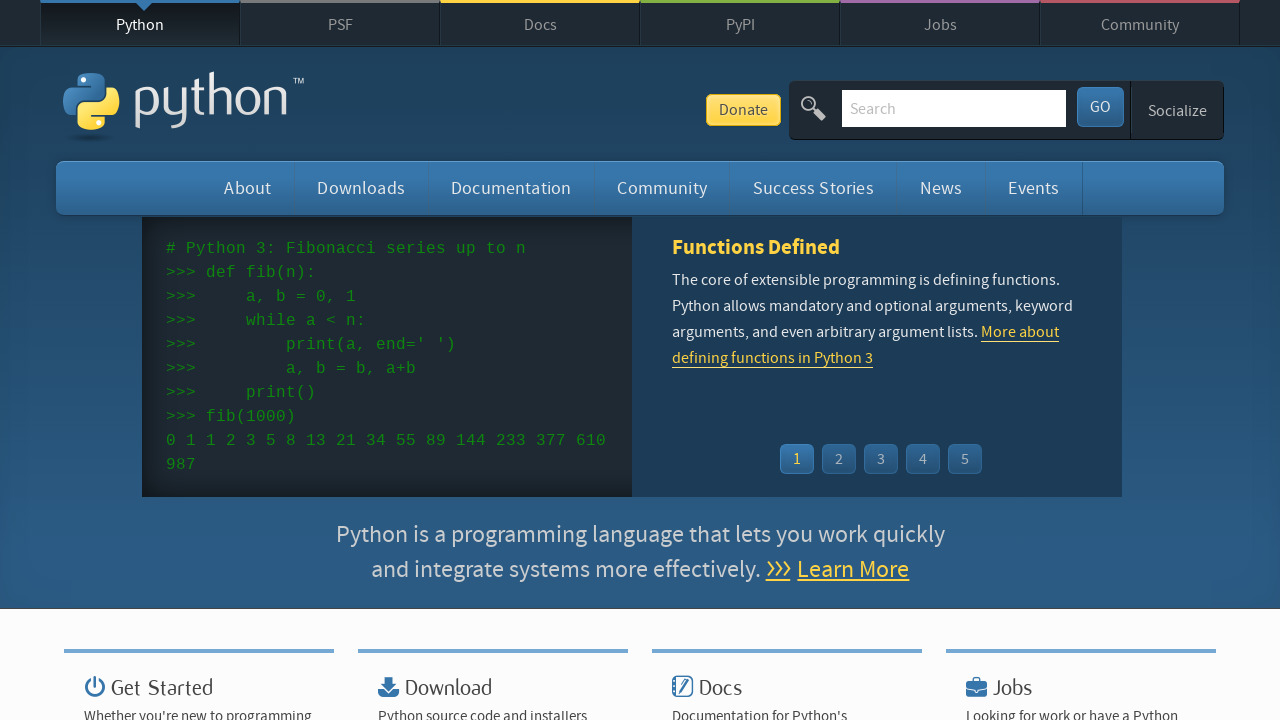

Filled search box with 'pycon' on input[name='q']
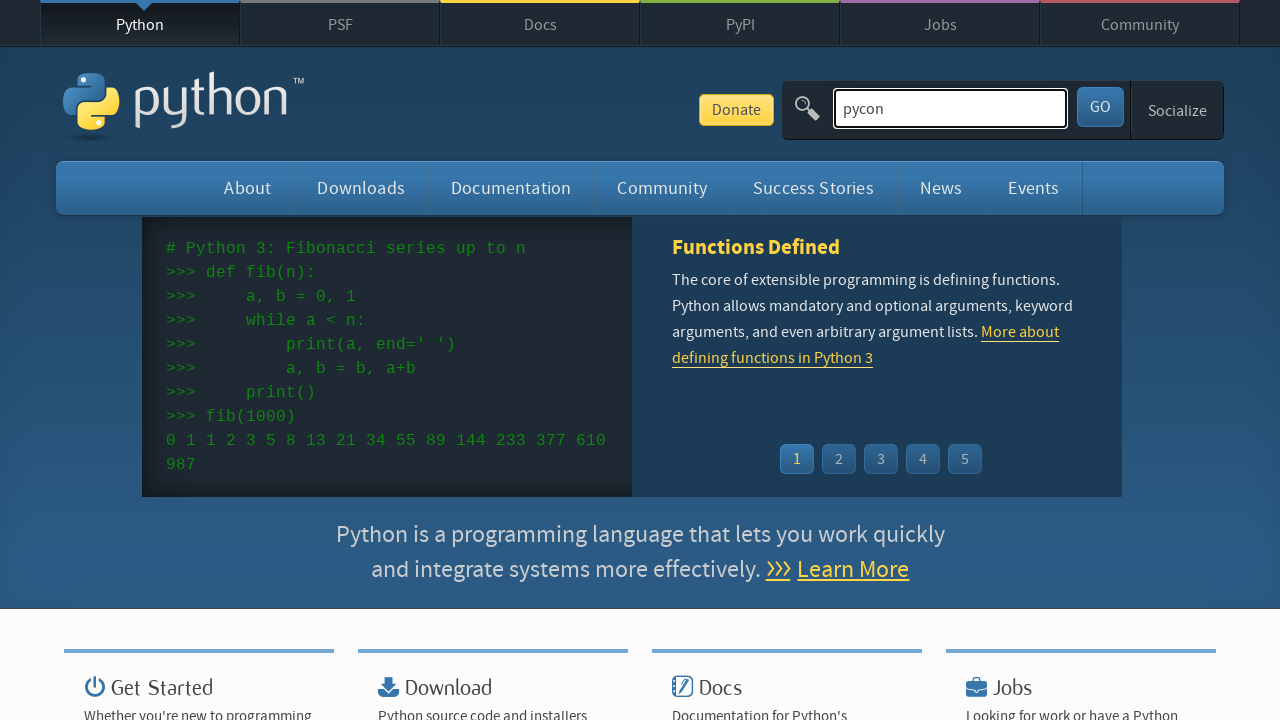

Pressed Enter to submit search query on input[name='q']
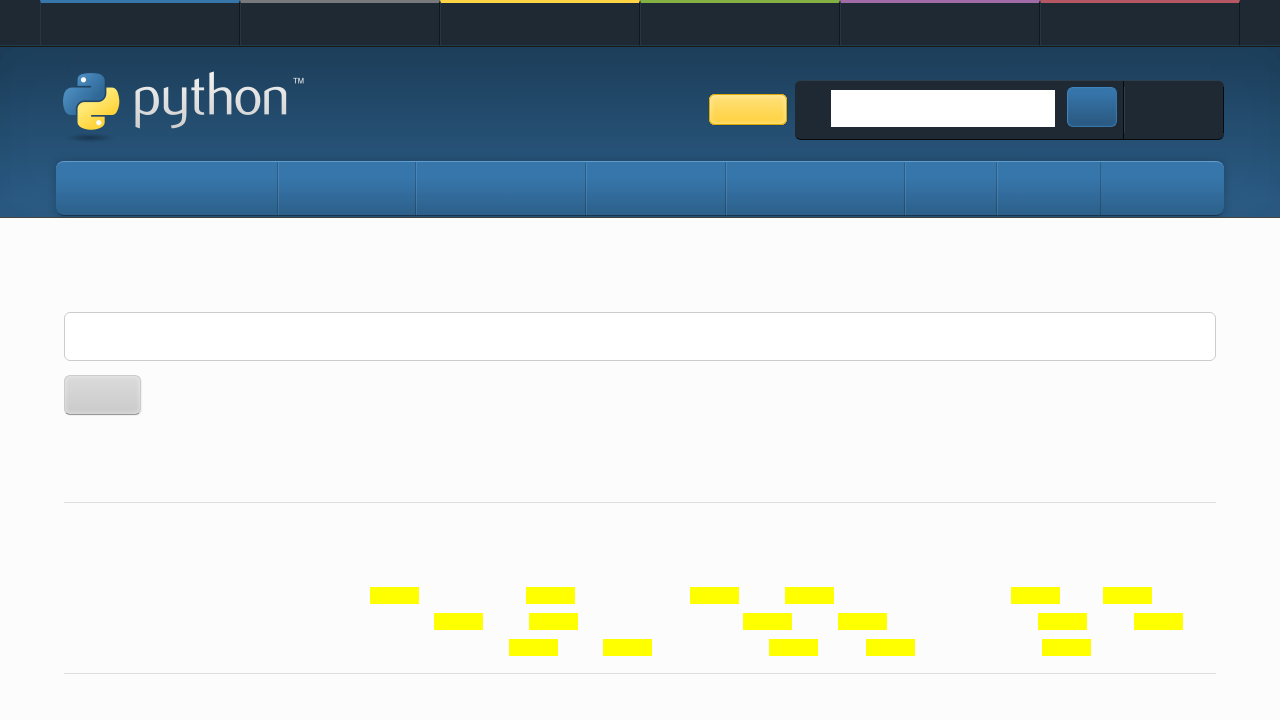

Search results page loaded and network idle
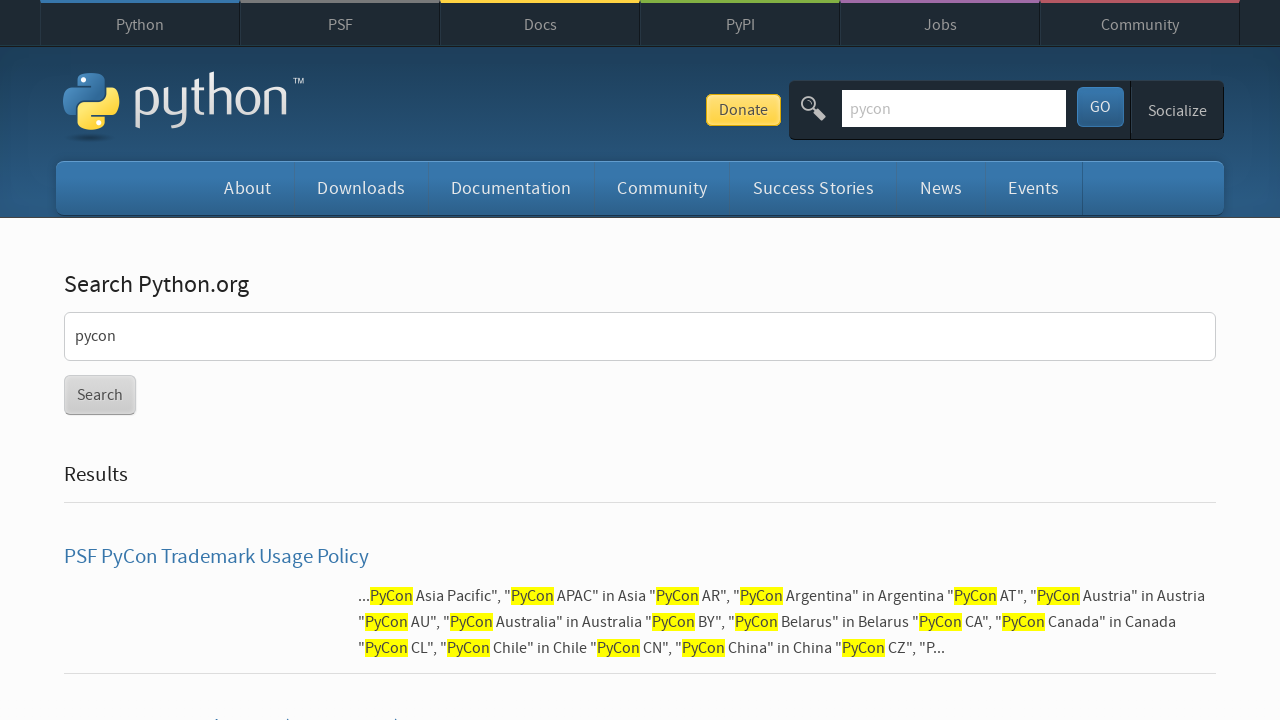

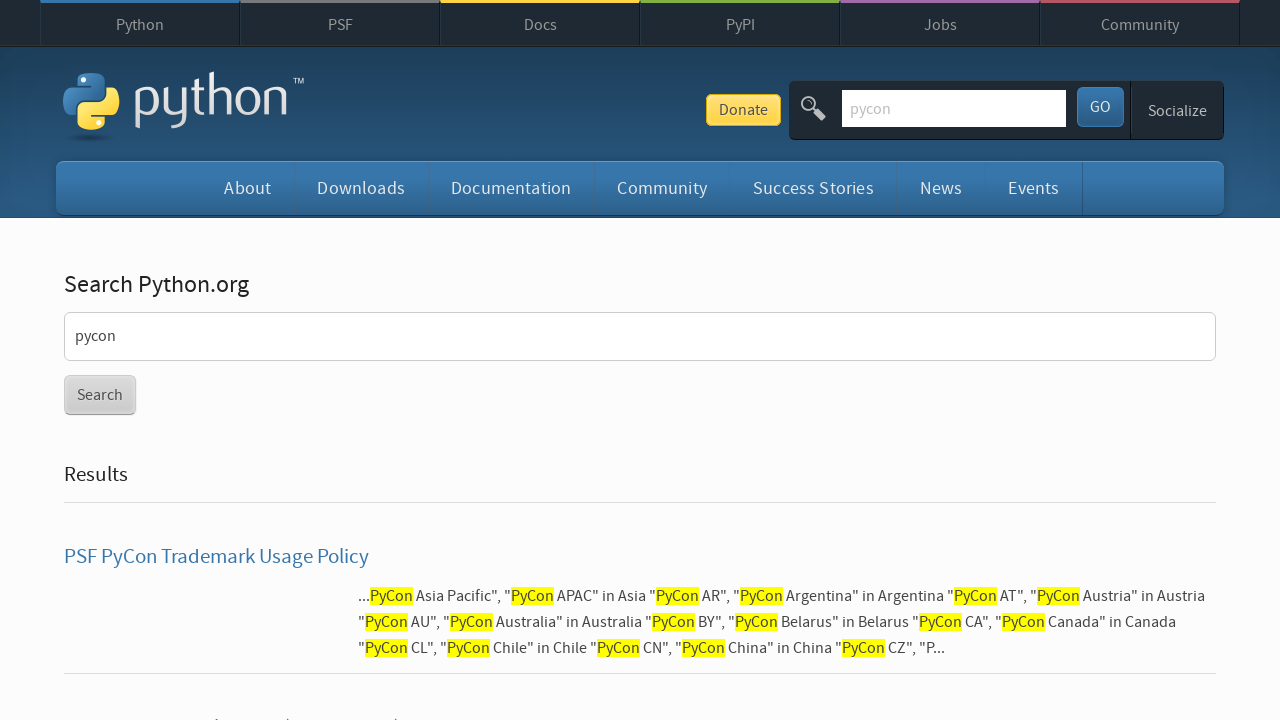